Tests hover functionality by moving mouse over an image to reveal hidden text

Starting URL: https://the-internet.herokuapp.com/hovers

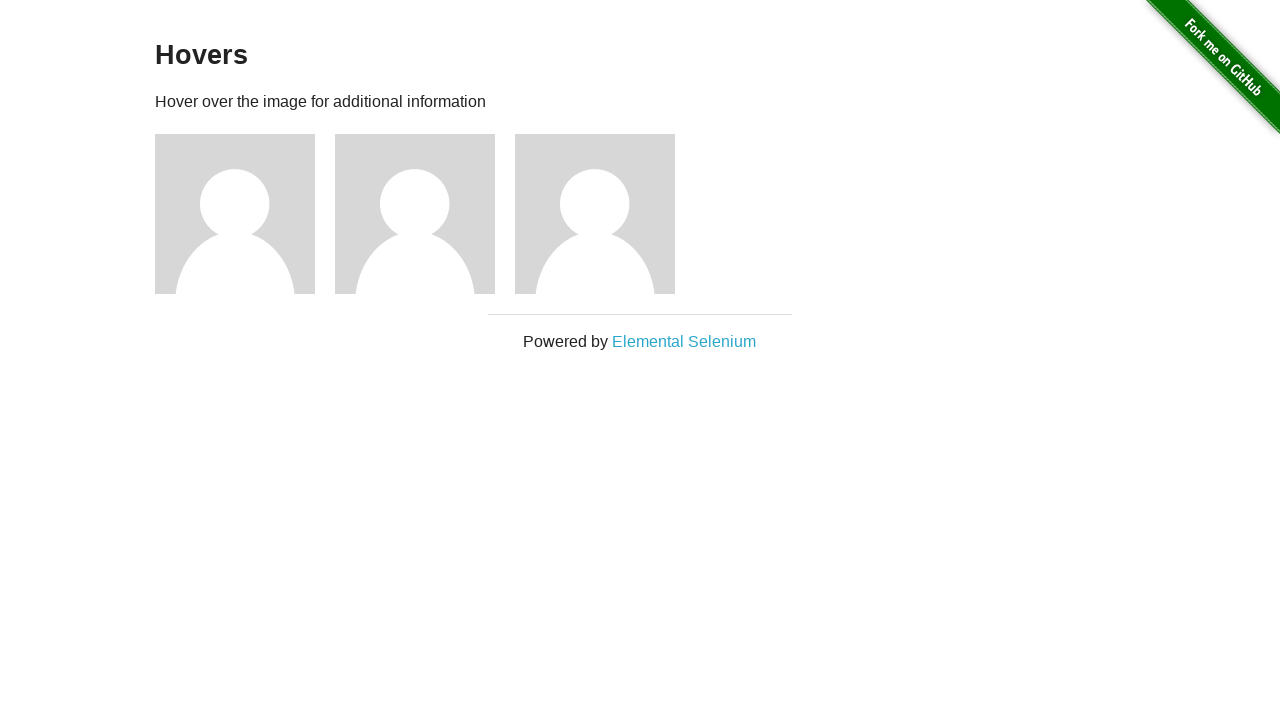

Located the first image element on the hovers page
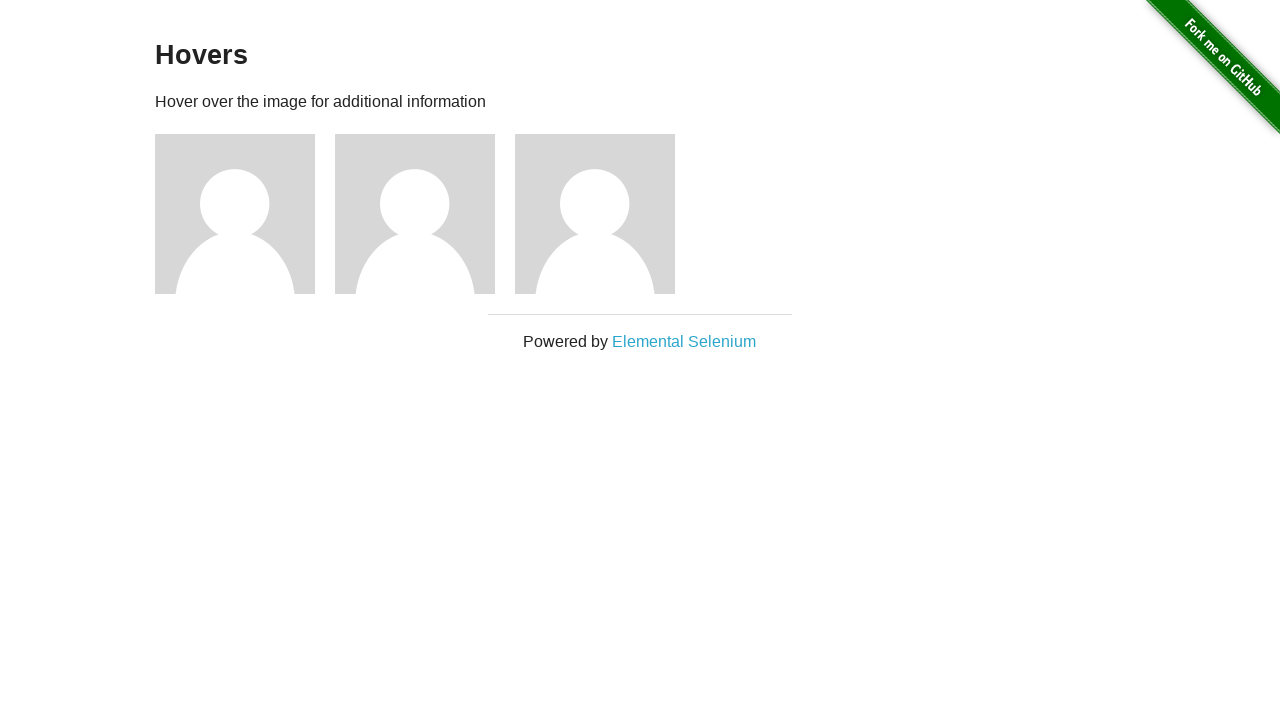

Hovered over the first image to reveal hidden text at (235, 214) on xpath=//div[1]/div[1]/img[1]
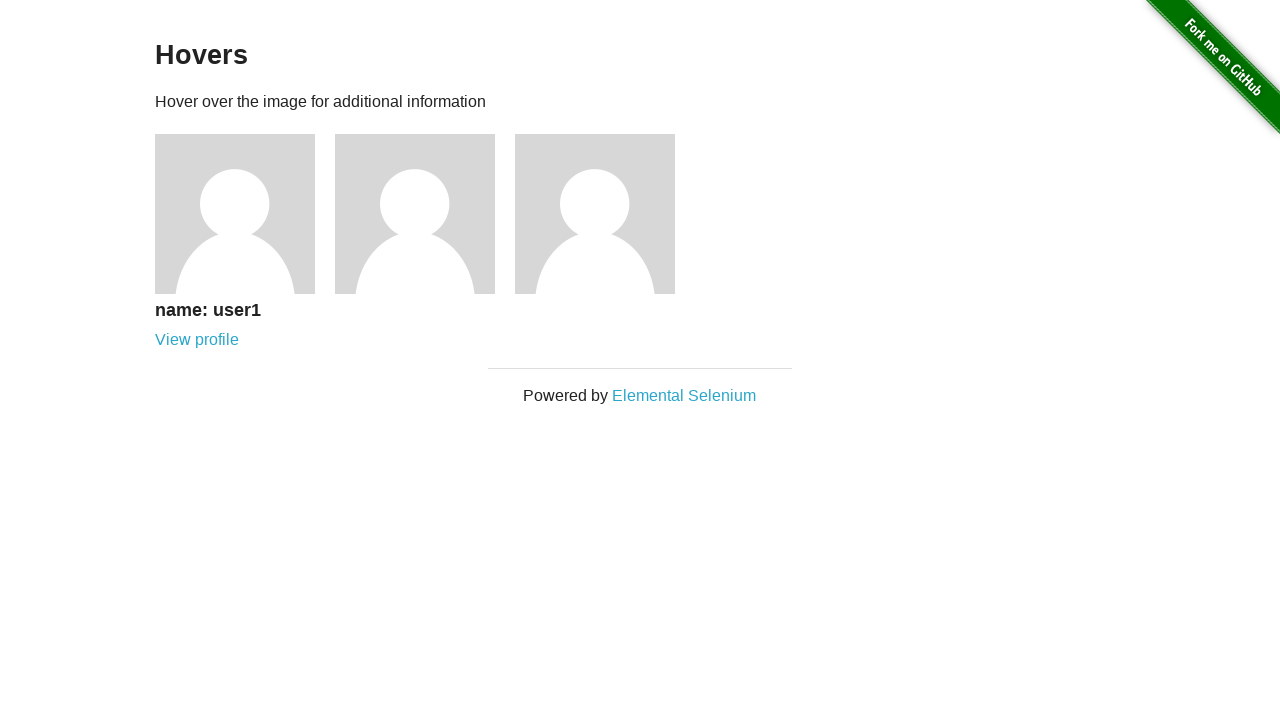

Located the hidden name text element
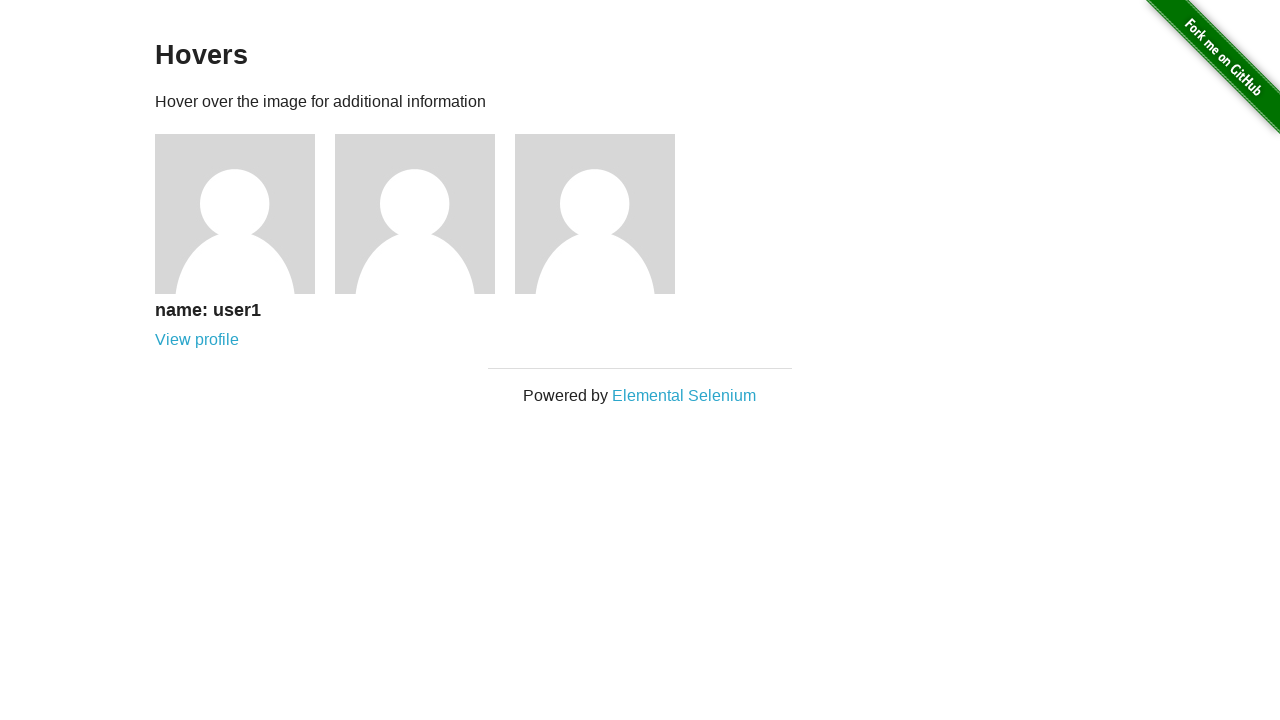

Confirmed hidden text is now visible after hover
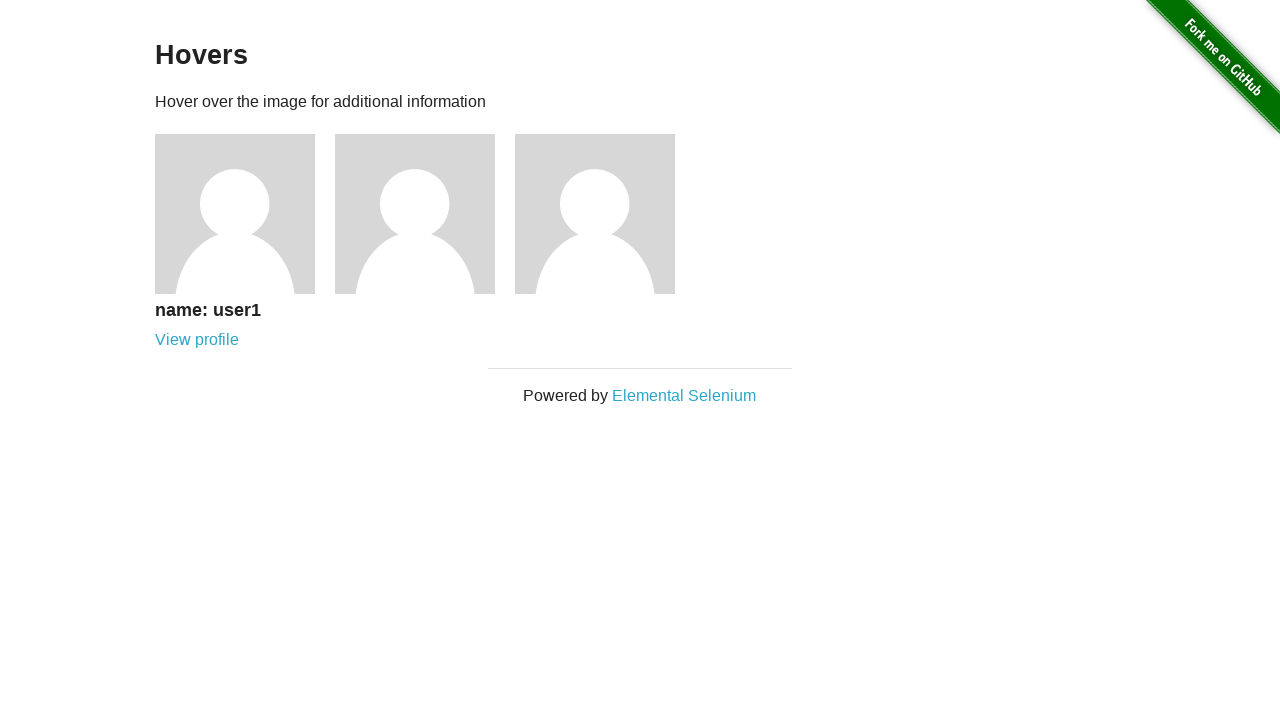

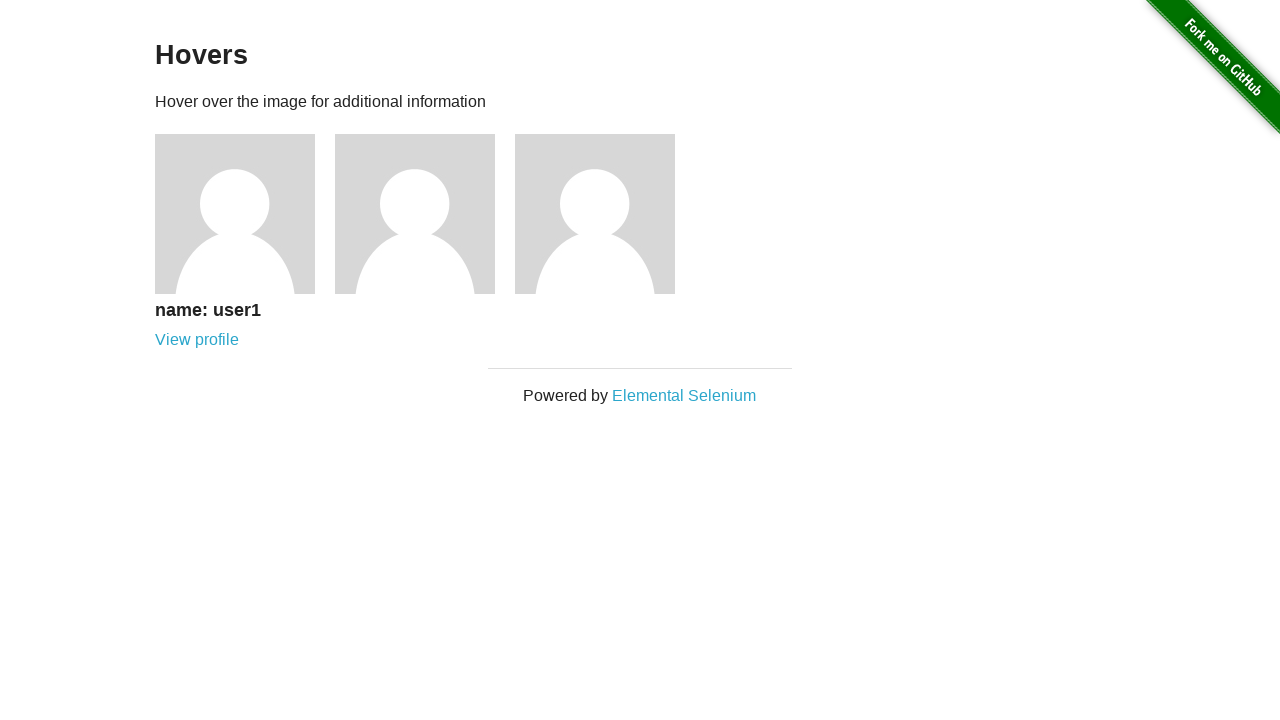